Tests handling of JavaScript confirm dialog by entering a name, triggering a confirm dialog, and dismissing it

Starting URL: https://rahulshettyacademy.com/AutomationPractice/

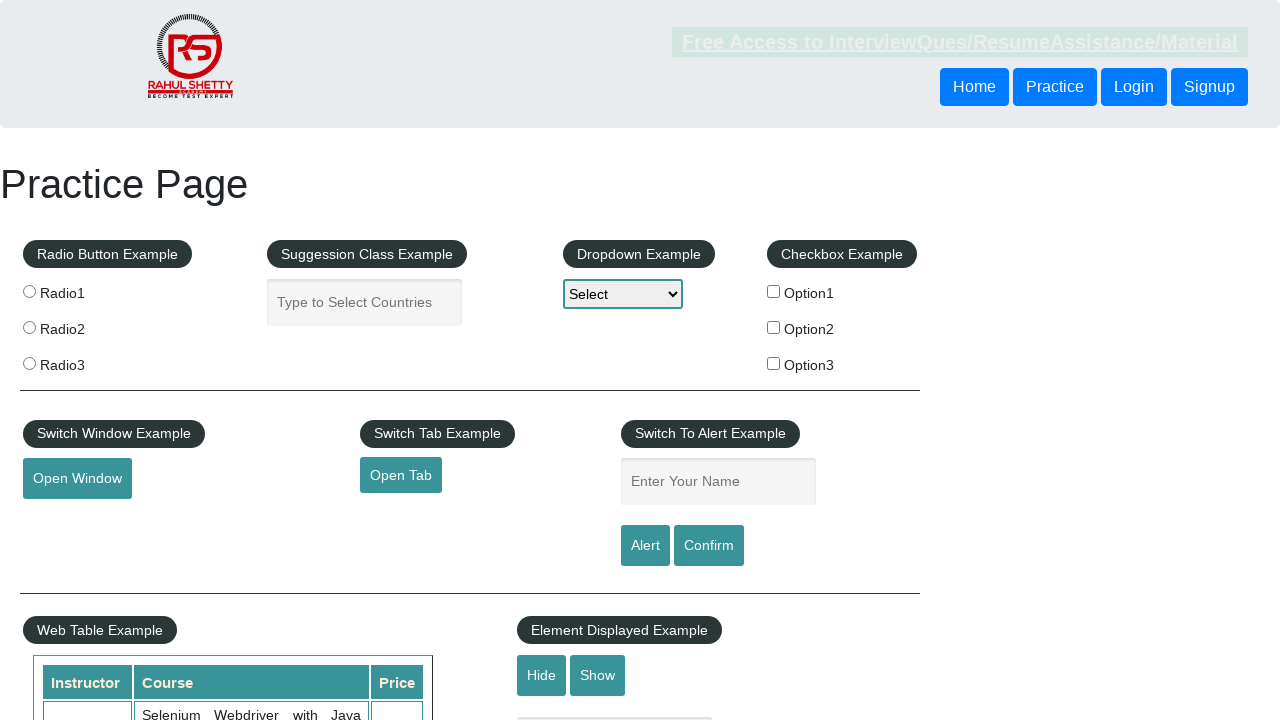

Filled name field with 'Jane Doe' on #name
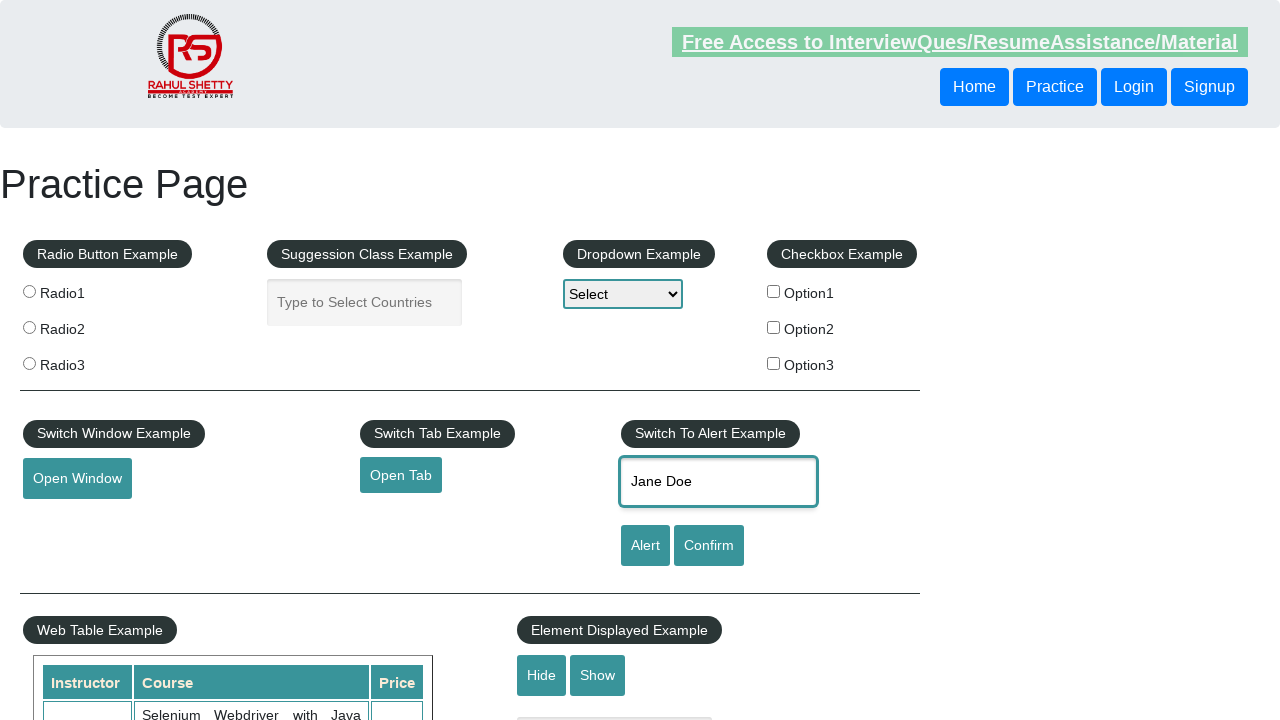

Set up dialog handler to dismiss confirm dialogs
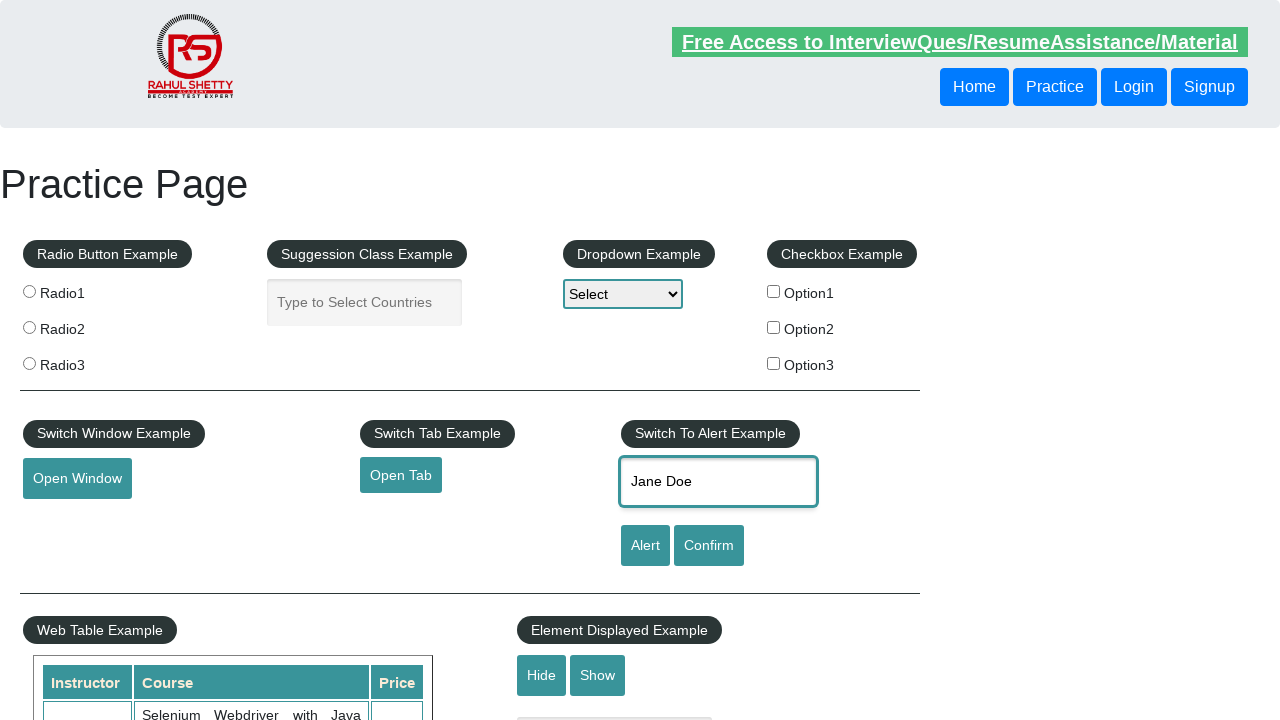

Clicked confirm button to trigger JavaScript confirm dialog at (709, 546) on #confirmbtn
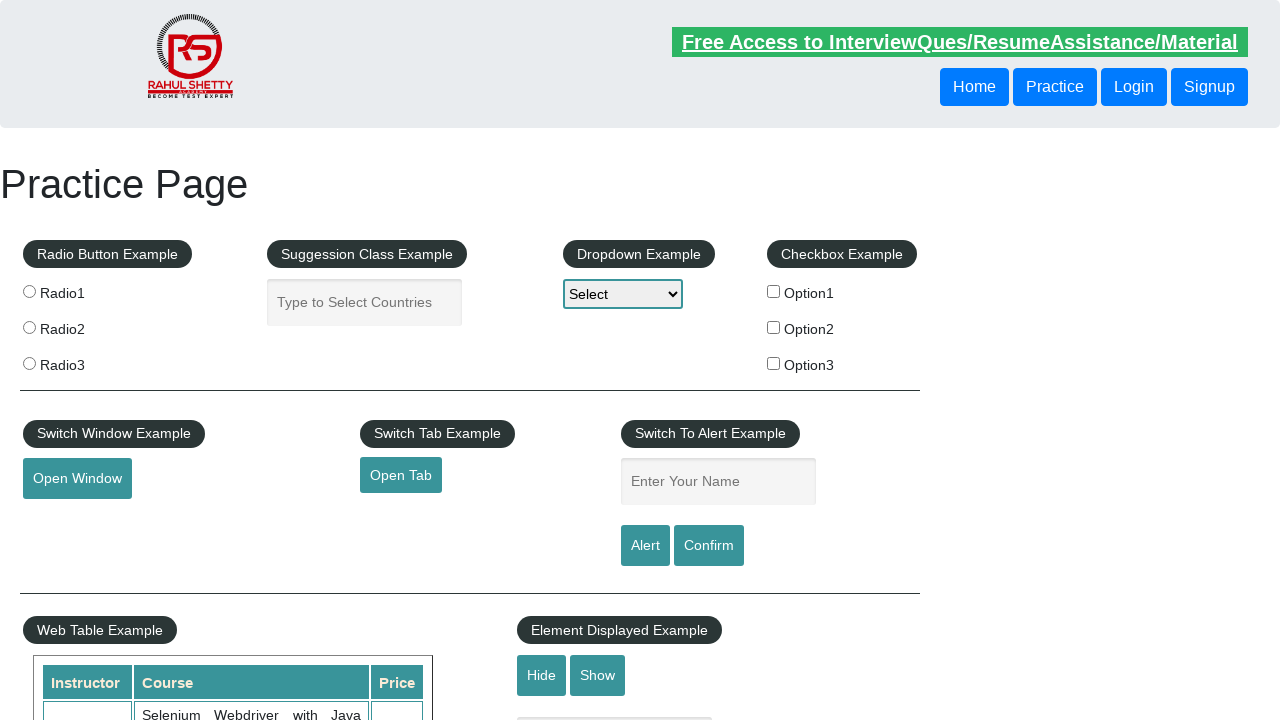

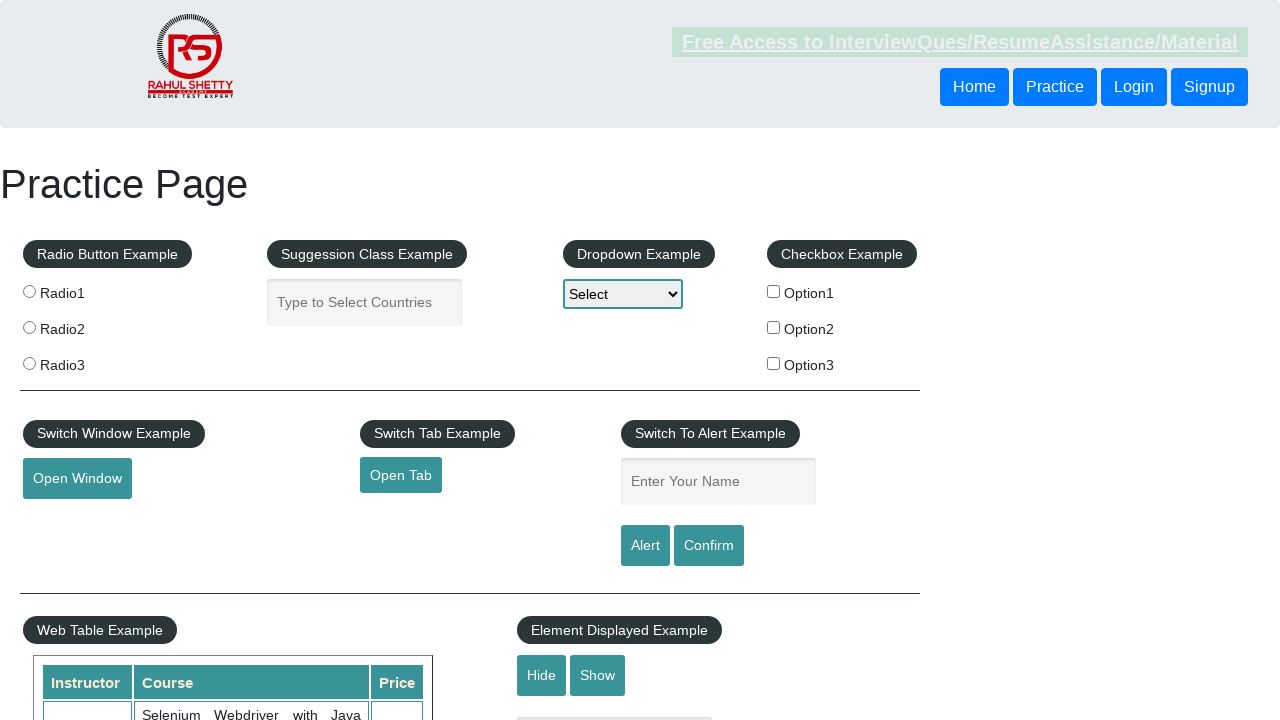